Navigates to a course content page, clicks on Interview Questions section, then right-clicks on CTS interview questions link and opens it in a new window using keyboard navigation

Starting URL: http://greenstech.in/selenium-course-content.html

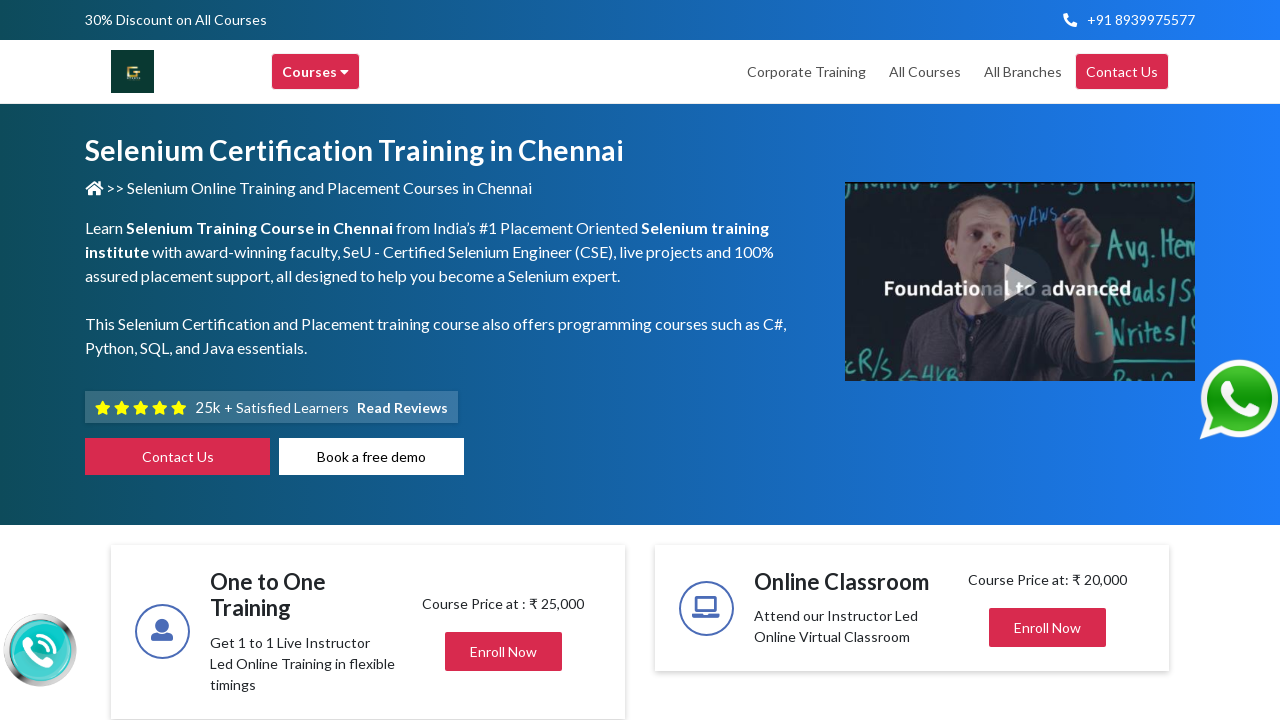

Clicked on Interview Questions section to expand it at (1024, 360) on xpath=//h2[contains(text(),'Interview Questions')]
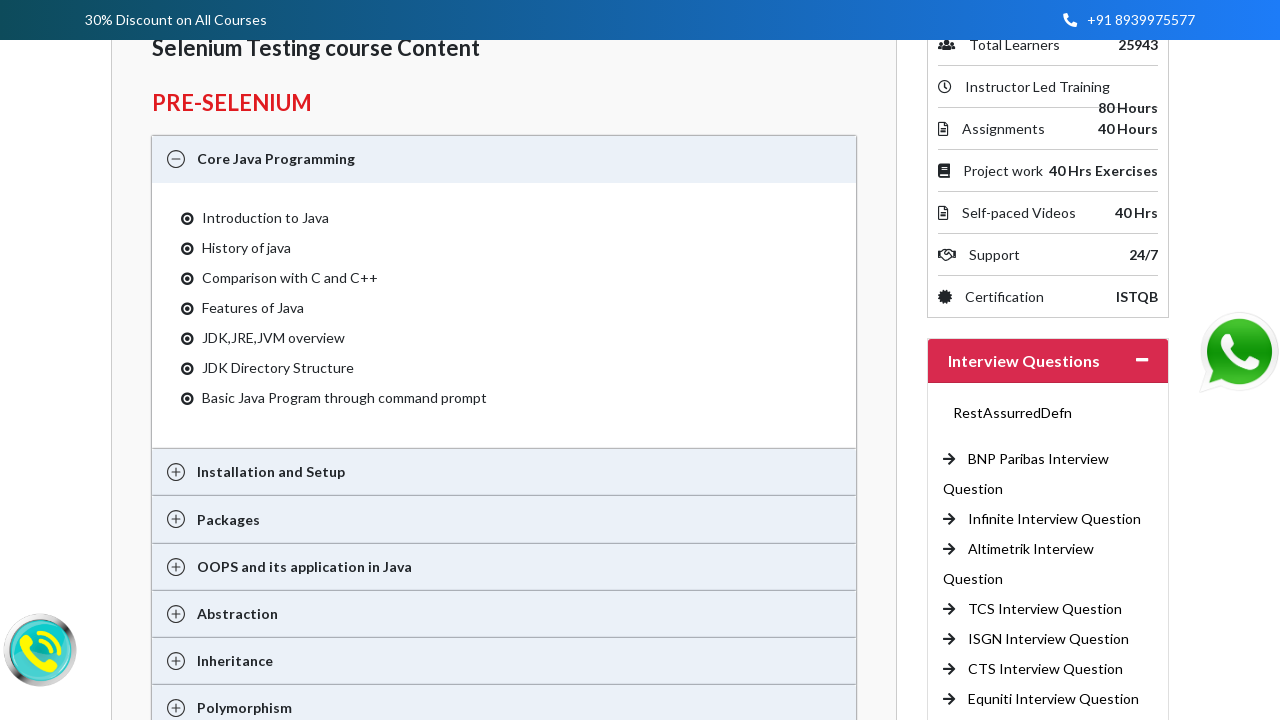

Right-clicked on CTS interview questions link at (1046, 669) on (//a[@title='Interview Questions'])[6]
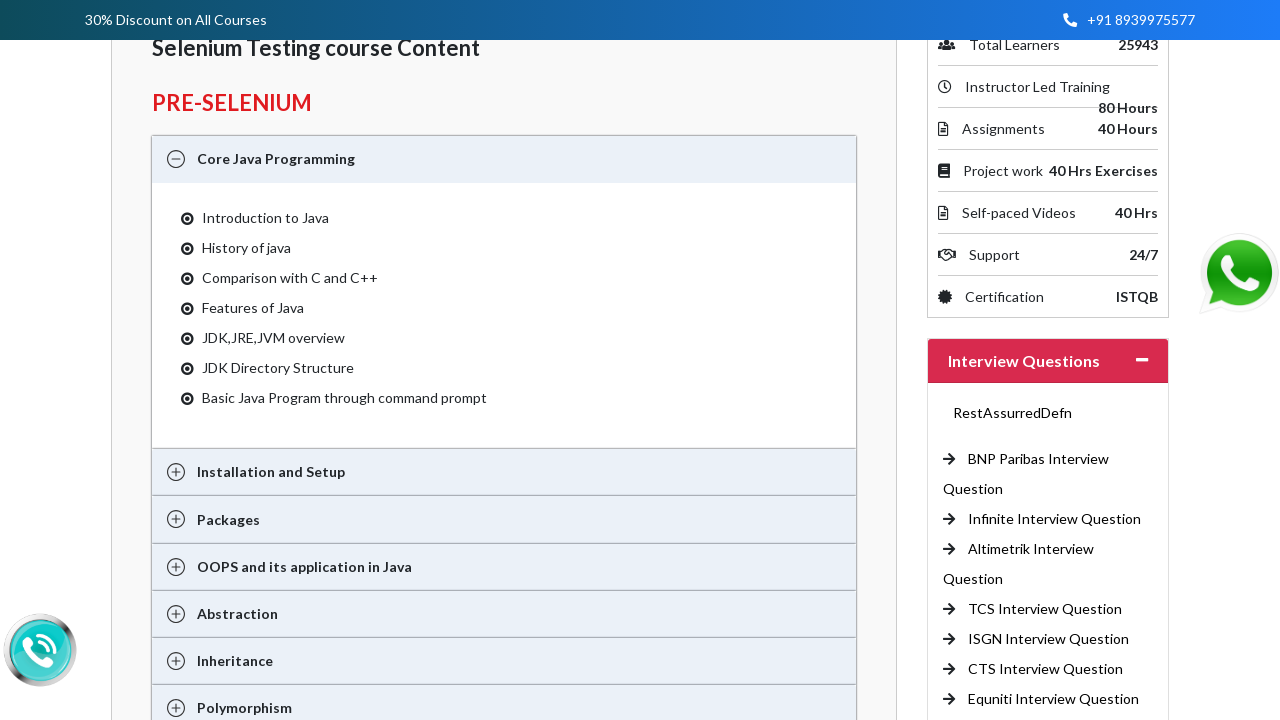

Pressed ArrowDown key in context menu
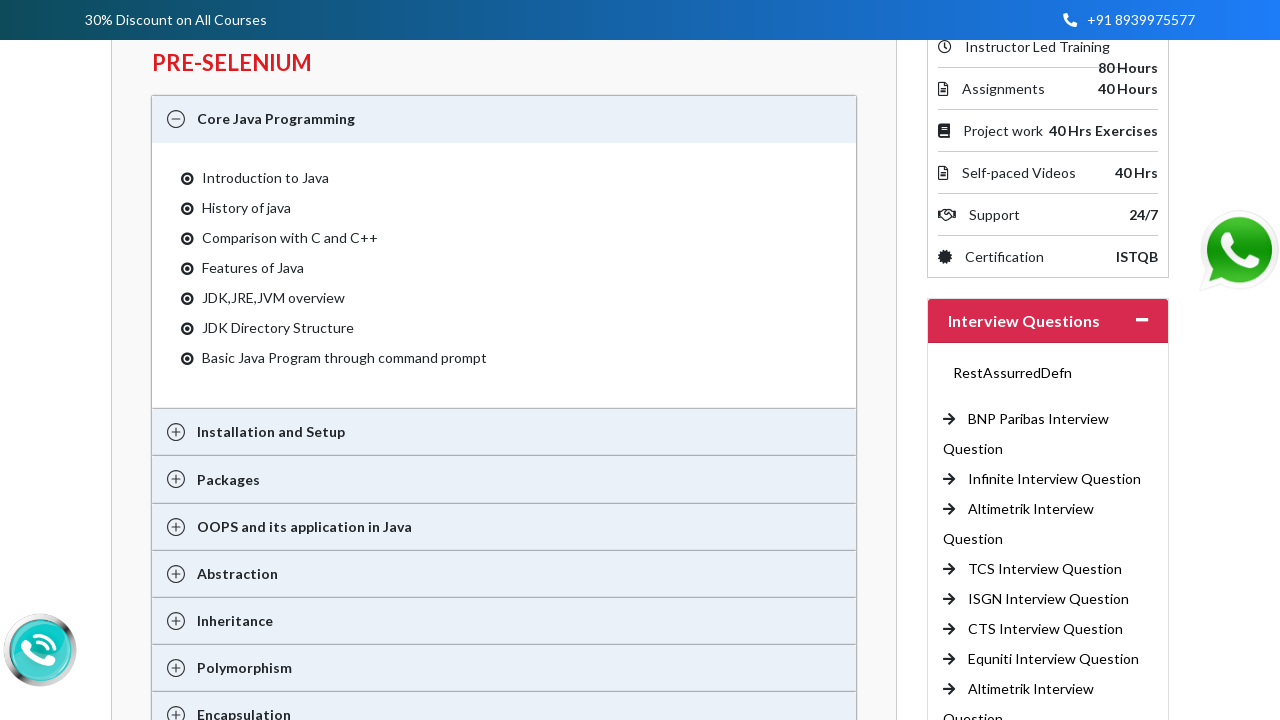

Pressed ArrowDown key again in context menu
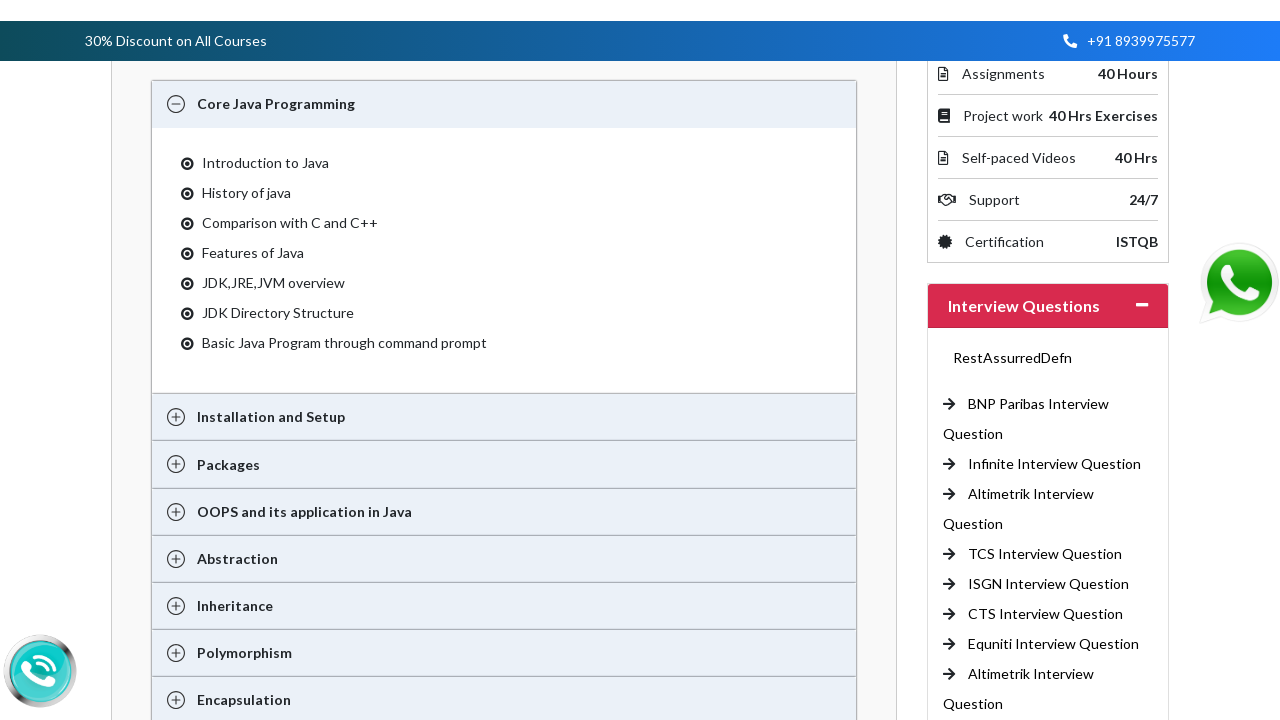

Pressed Enter to open CTS interview questions link in new window
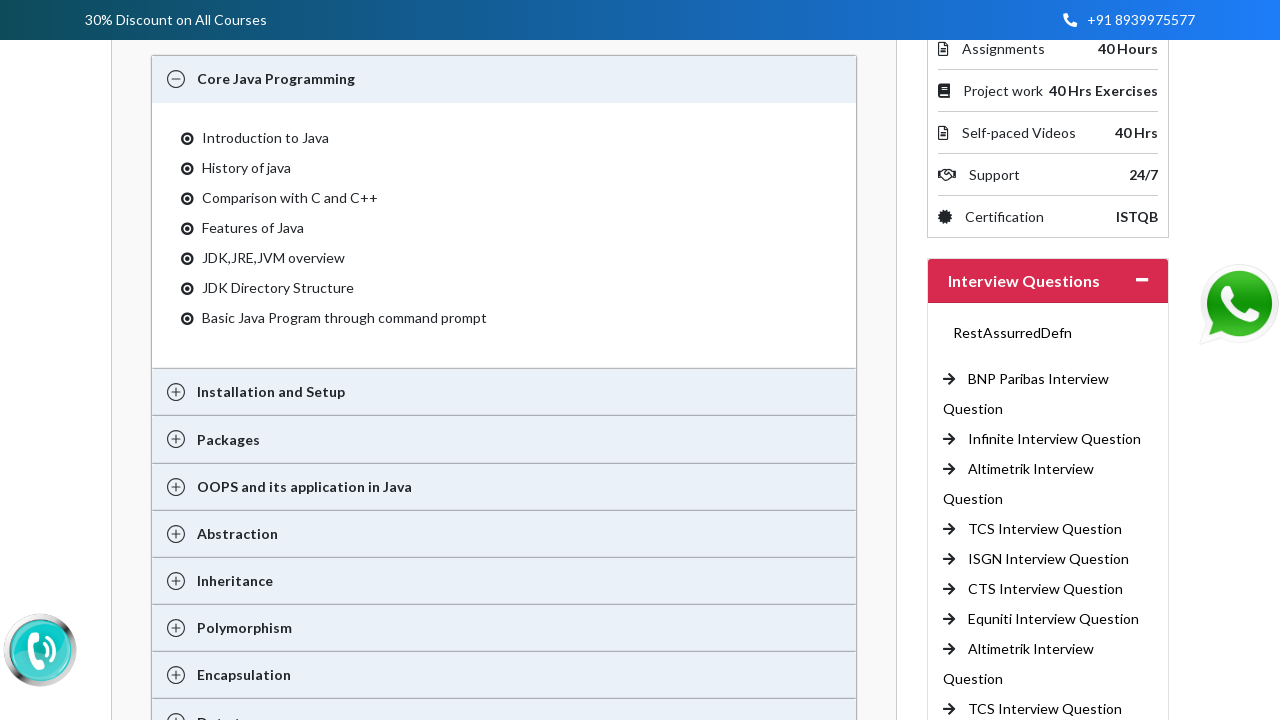

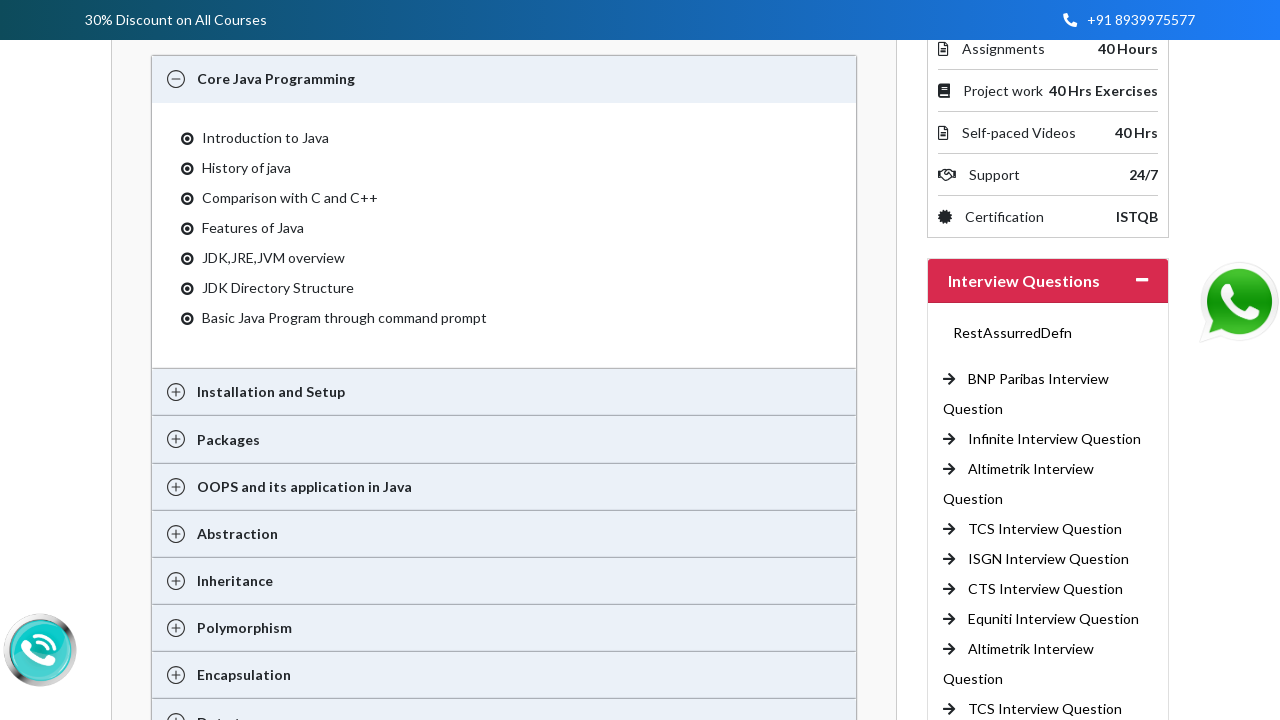